Navigates to the OrangeHRM demo login page and retrieves the CSS font-size property from the login button element to verify styling information.

Starting URL: https://opensource-demo.orangehrmlive.com/web/index.php/auth/login

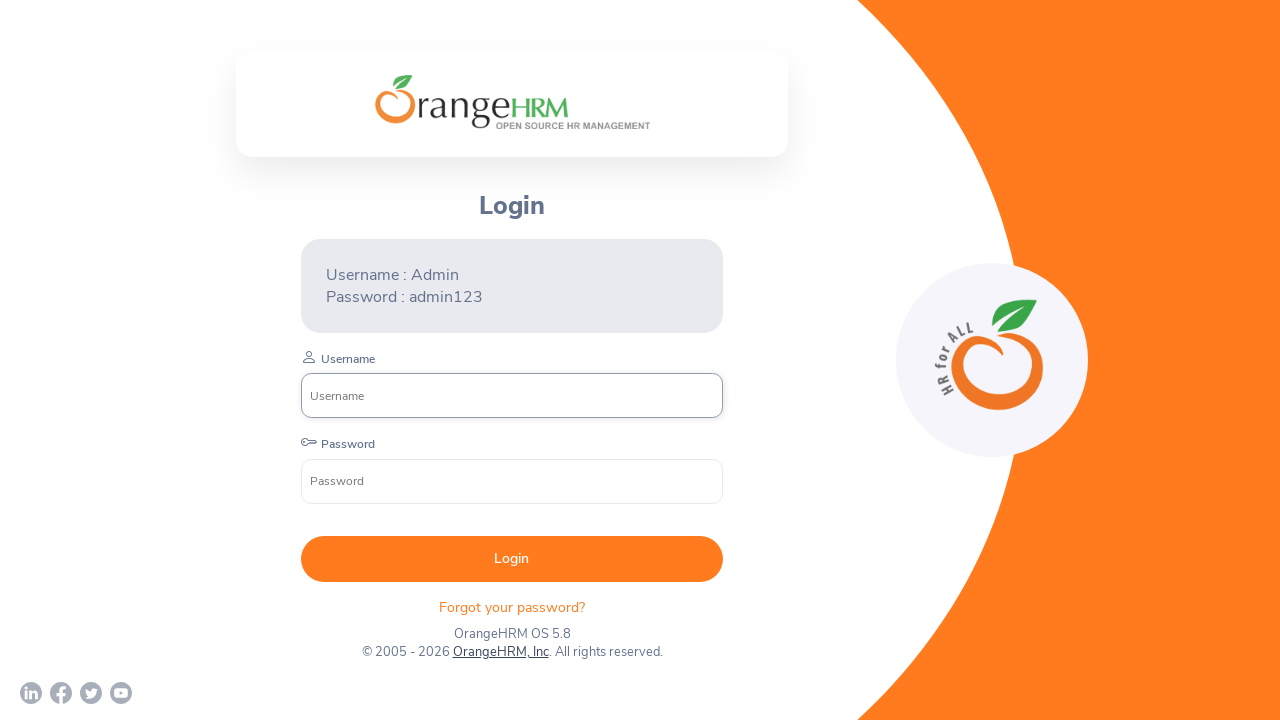

Navigated to OrangeHRM demo login page
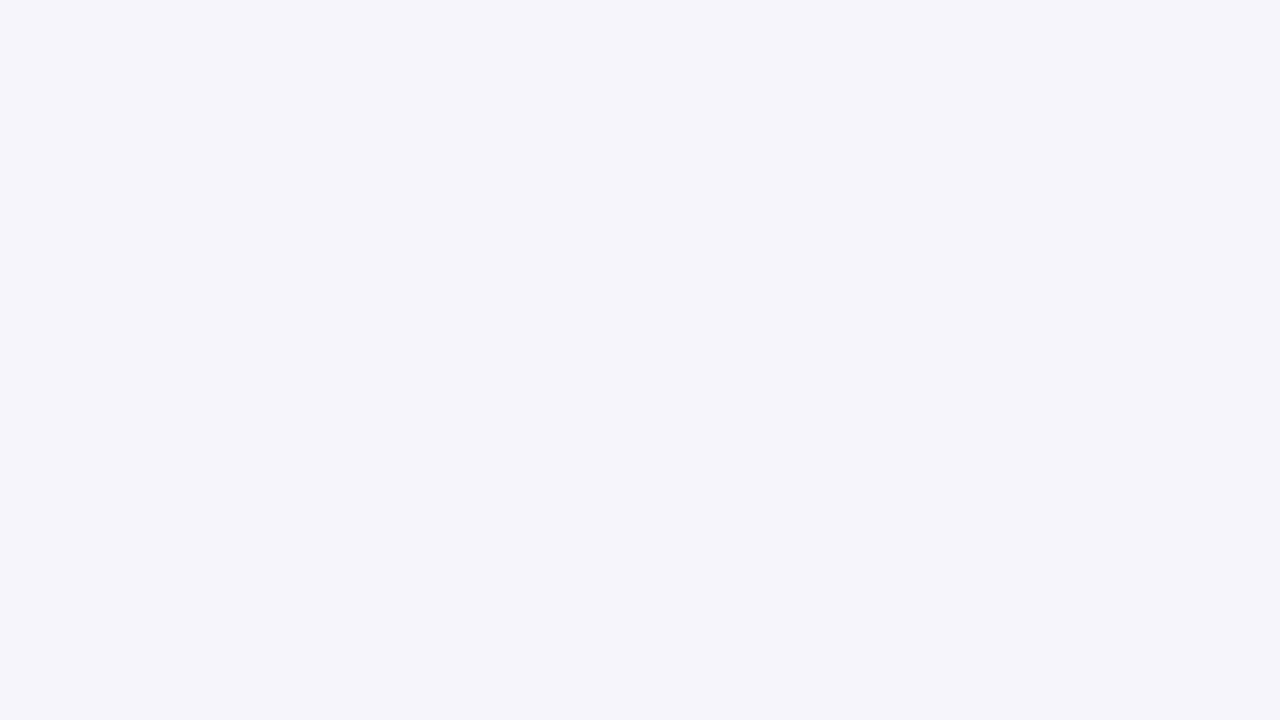

Login button became visible
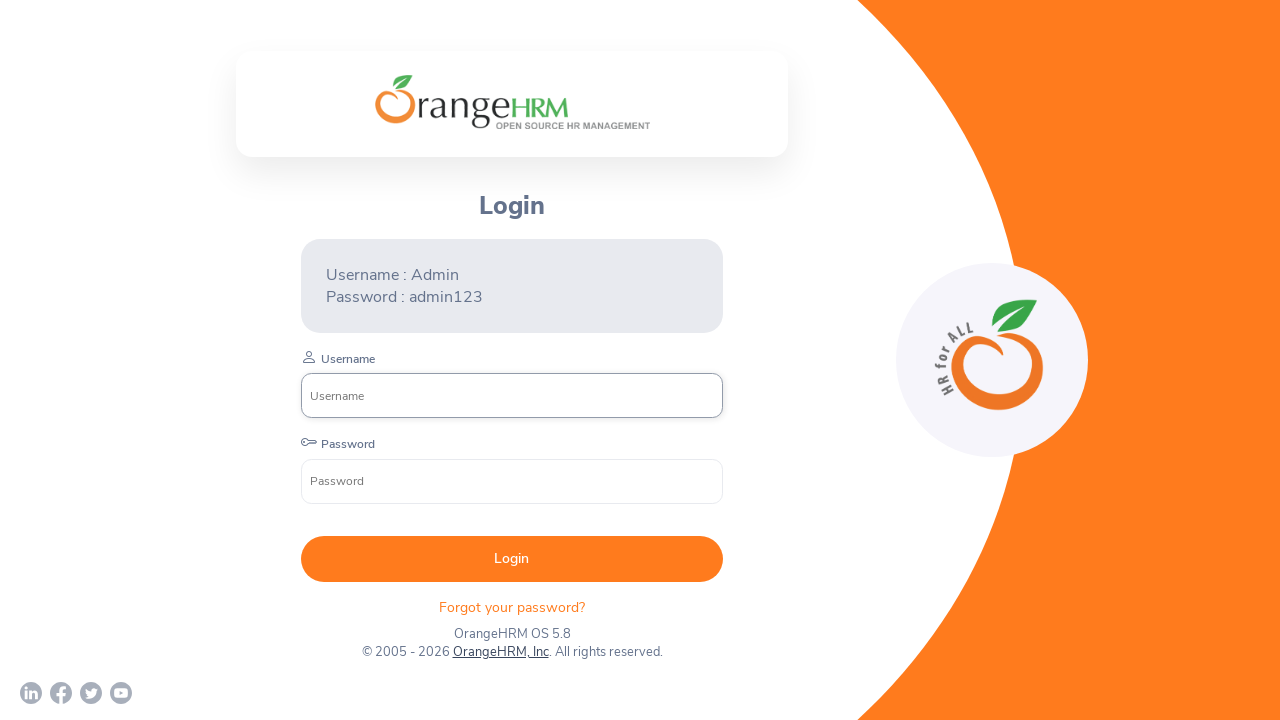

Retrieved CSS font-size property from login button: 14px
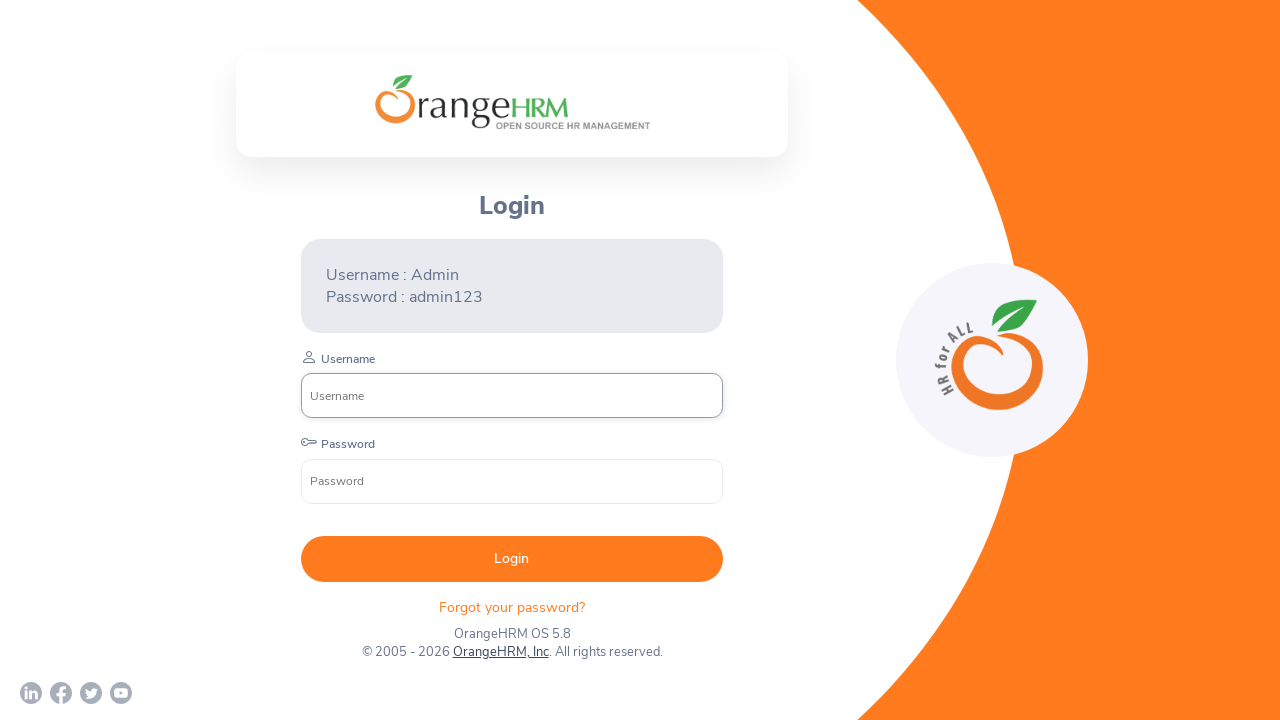

Printed font-size CSS value to console: 14px
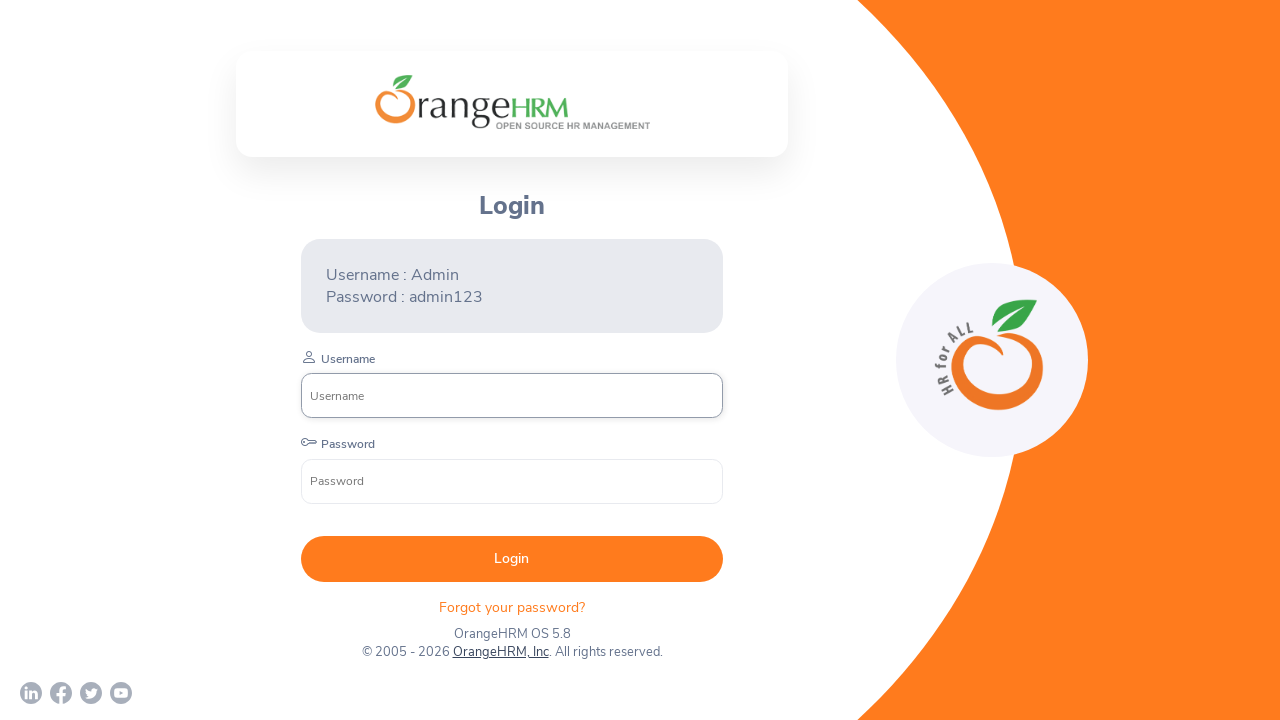

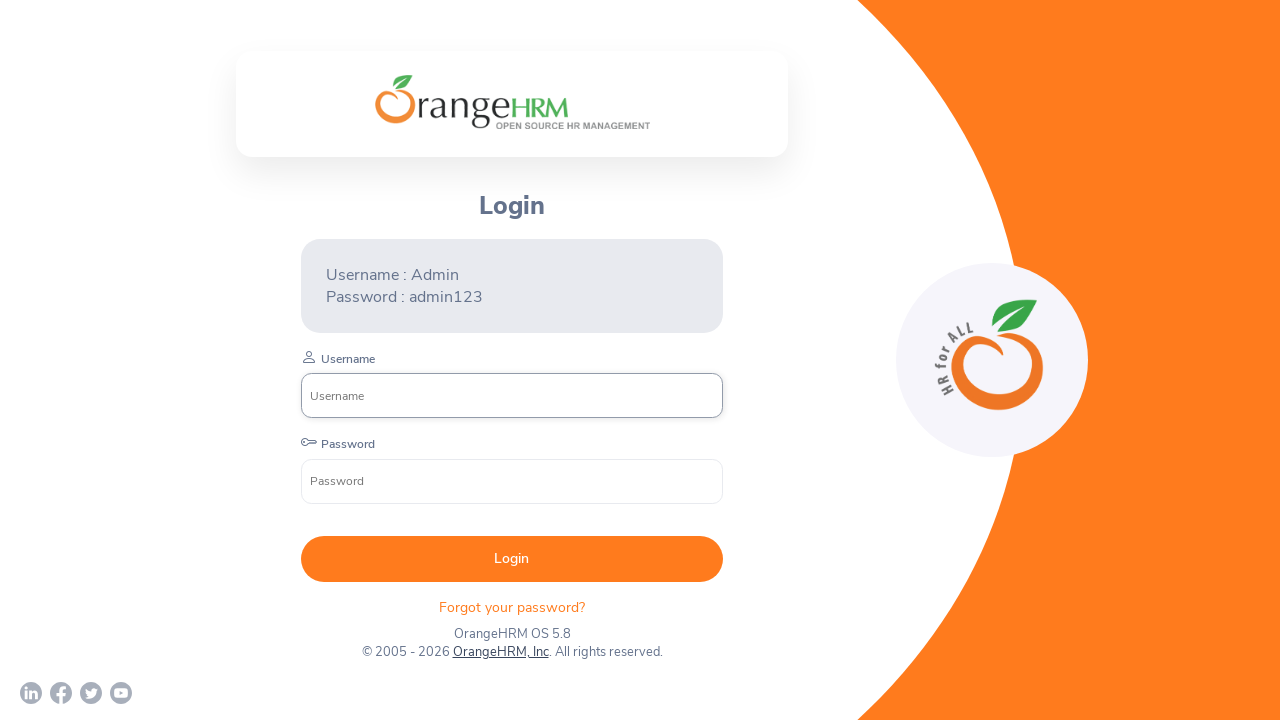